Tests that the 'Clear completed' button displays the correct text when there are completed items.

Starting URL: https://demo.playwright.dev/todomvc

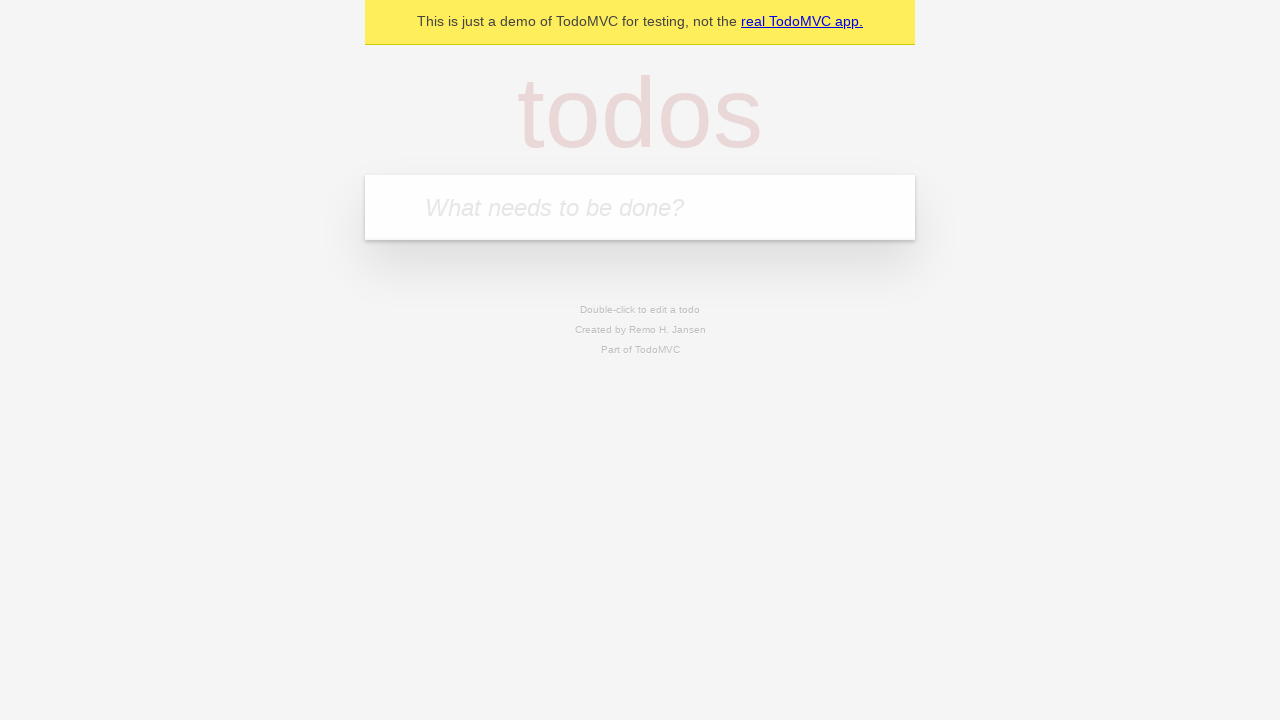

Located the 'What needs to be done?' input field
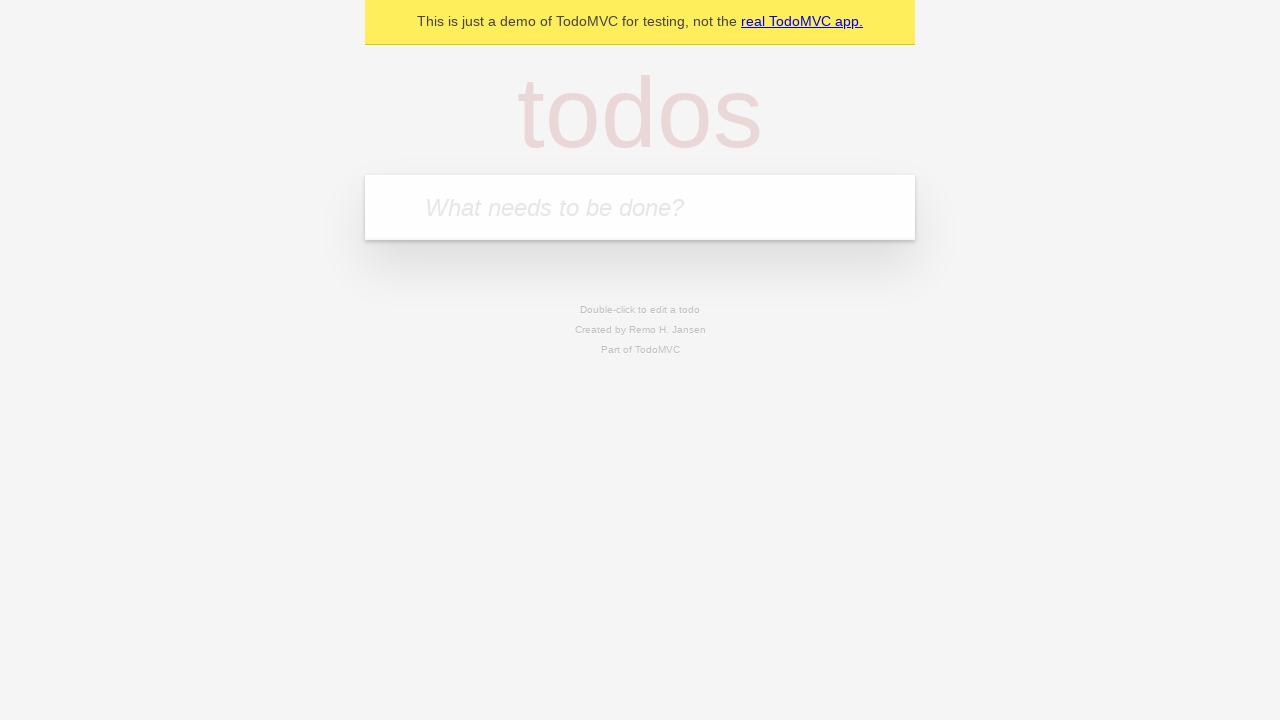

Filled todo input with 'buy some cheese' on internal:attr=[placeholder="What needs to be done?"i]
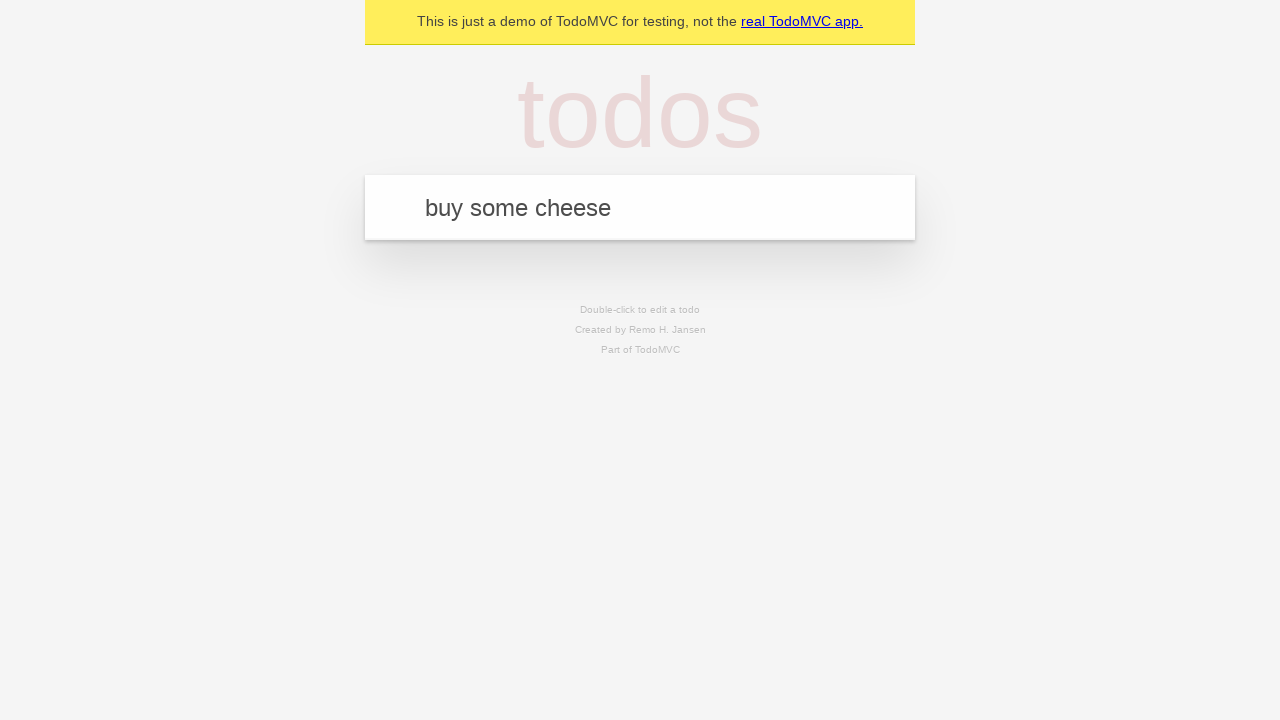

Pressed Enter to add todo 'buy some cheese' on internal:attr=[placeholder="What needs to be done?"i]
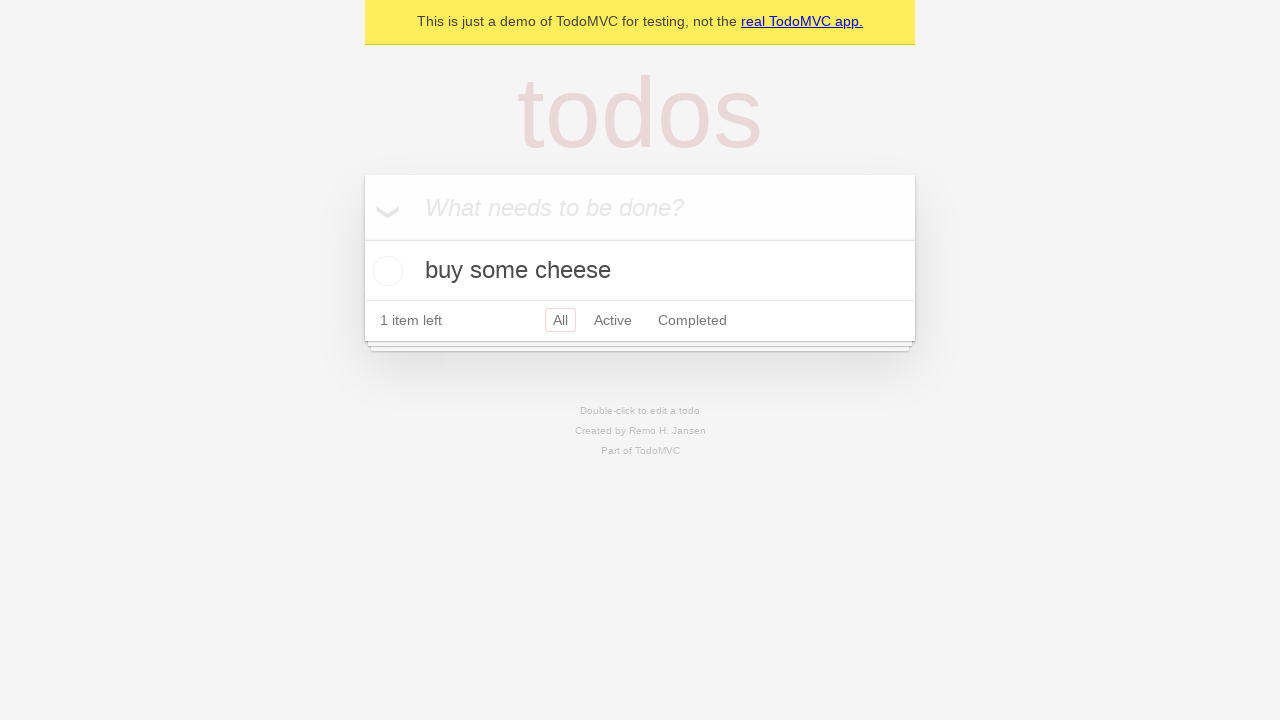

Filled todo input with 'feed the cat' on internal:attr=[placeholder="What needs to be done?"i]
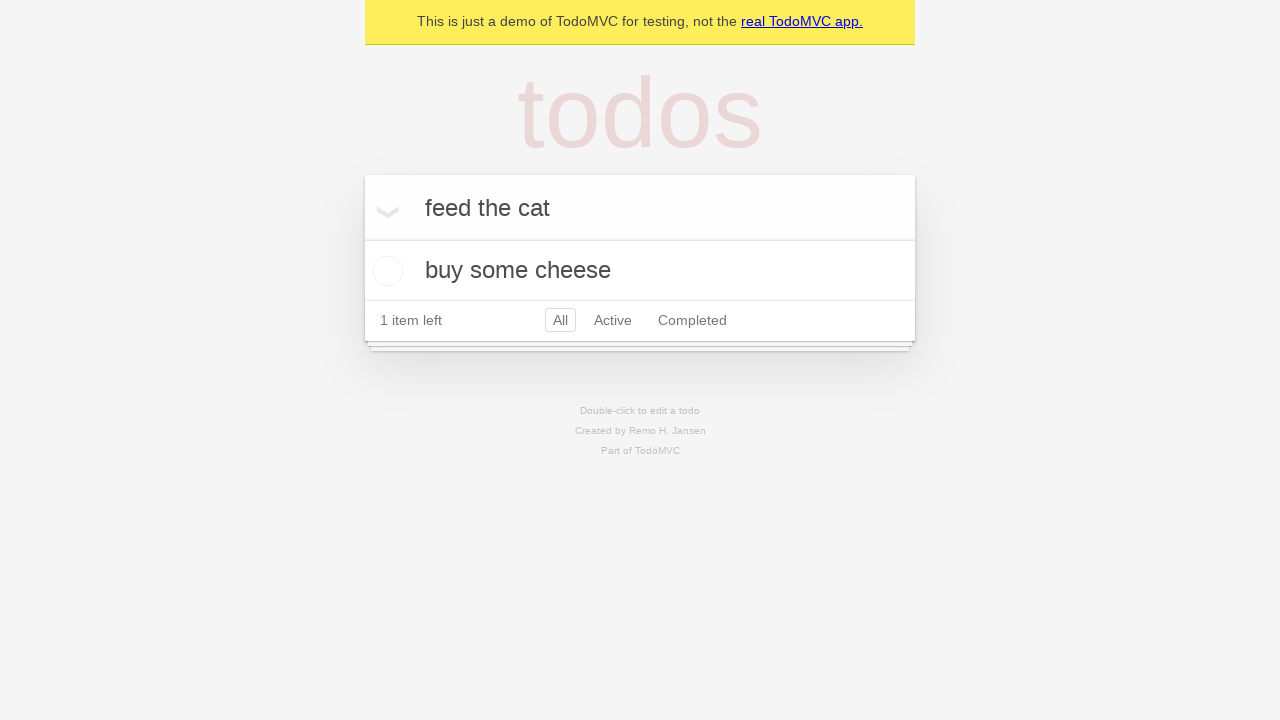

Pressed Enter to add todo 'feed the cat' on internal:attr=[placeholder="What needs to be done?"i]
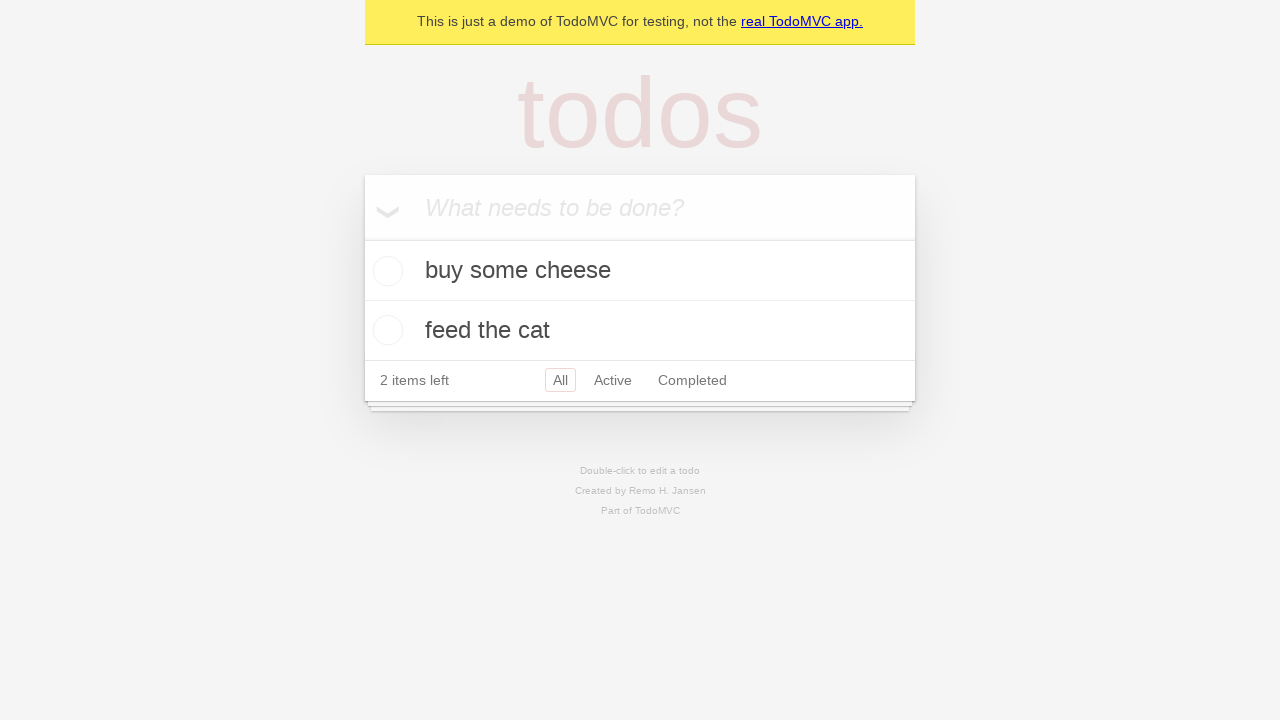

Filled todo input with 'book a doctors appointment' on internal:attr=[placeholder="What needs to be done?"i]
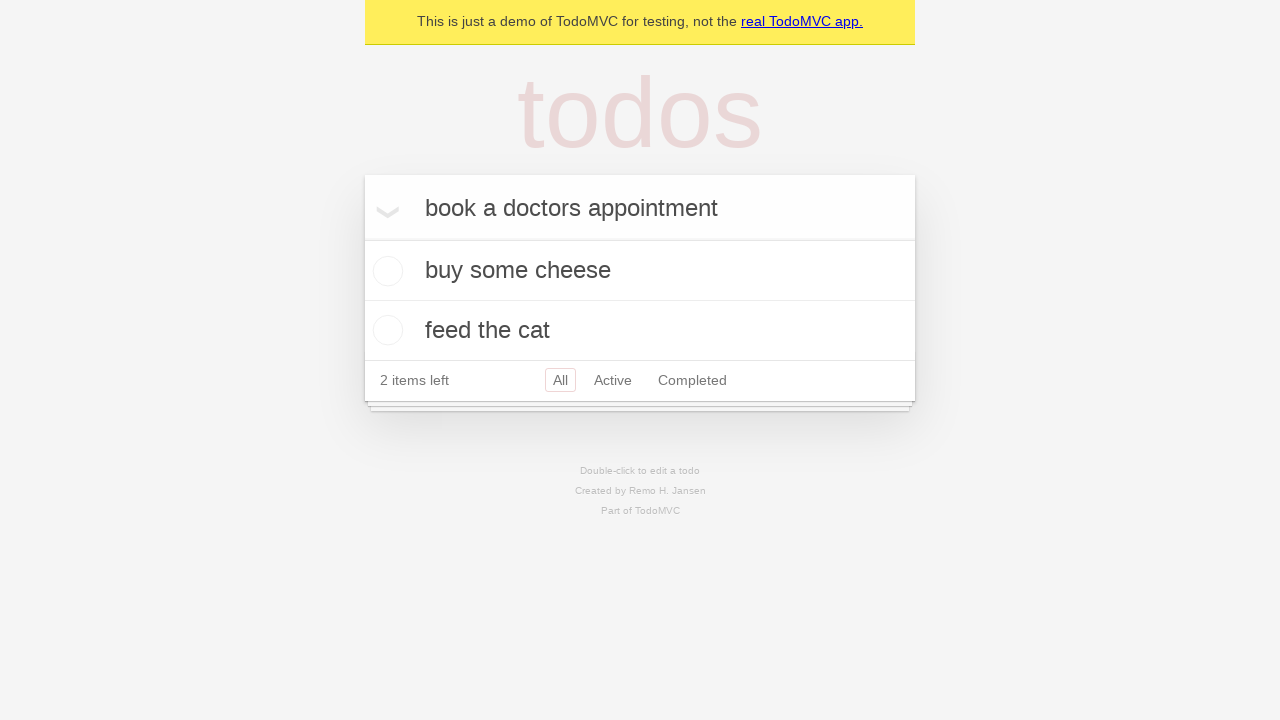

Pressed Enter to add todo 'book a doctors appointment' on internal:attr=[placeholder="What needs to be done?"i]
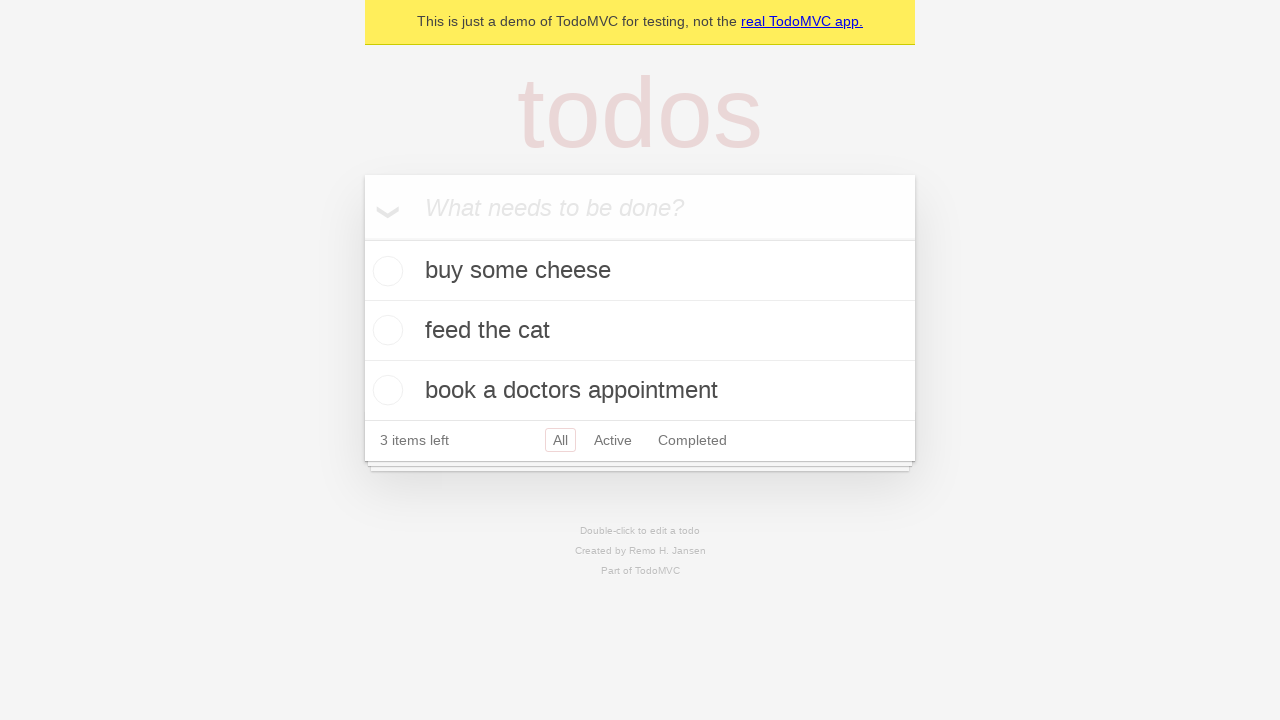

Waited for all 3 todo items to be loaded
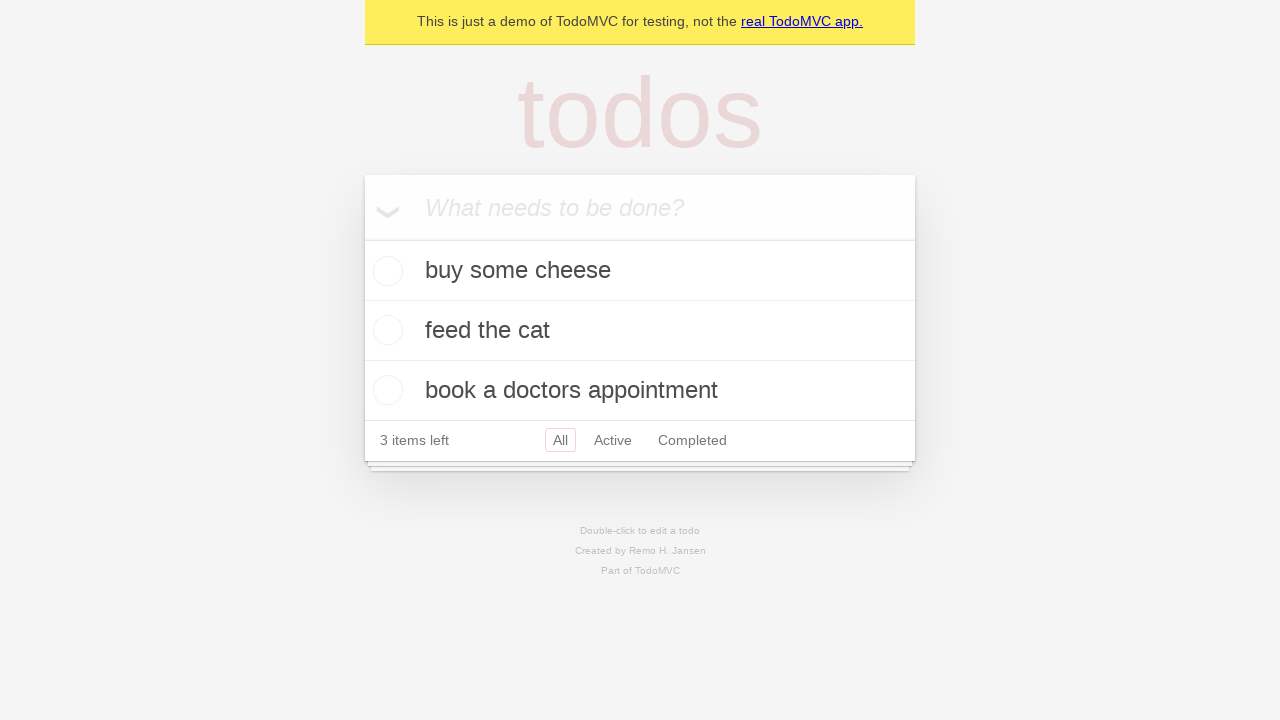

Checked the first todo item to mark it as completed at (385, 271) on .todo-list li .toggle >> nth=0
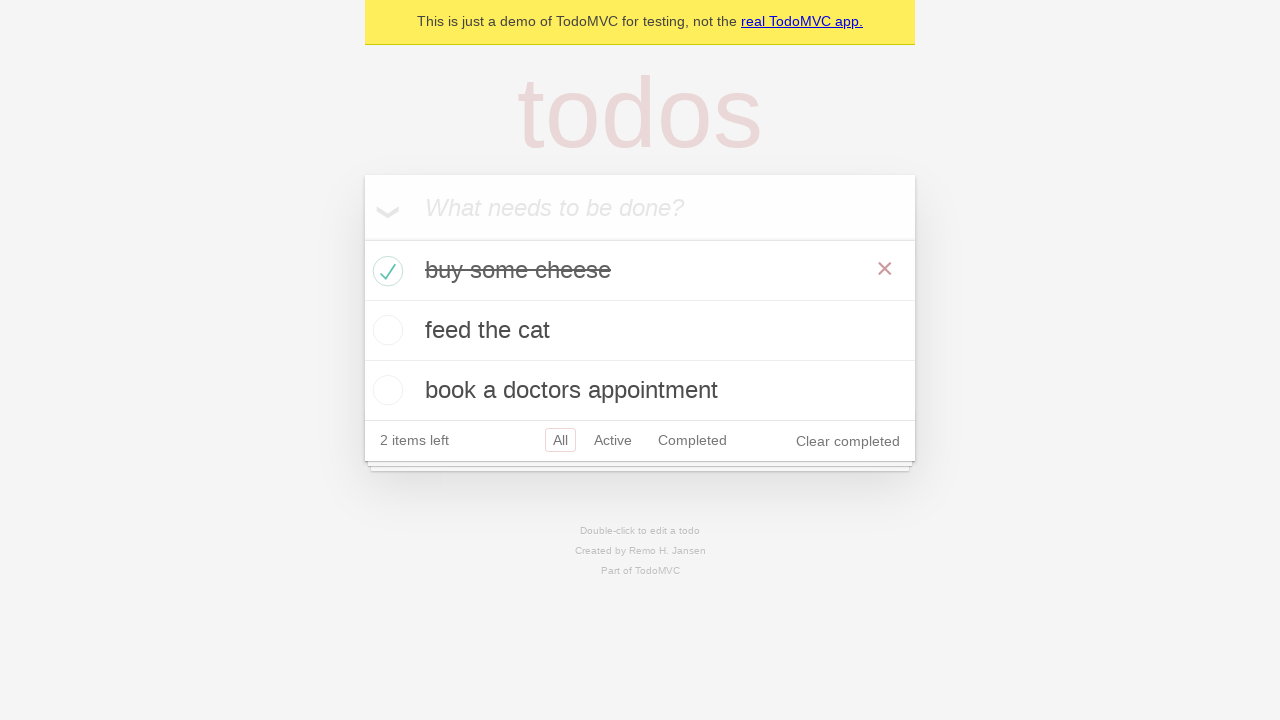

Verified that the 'Clear completed' button is displayed
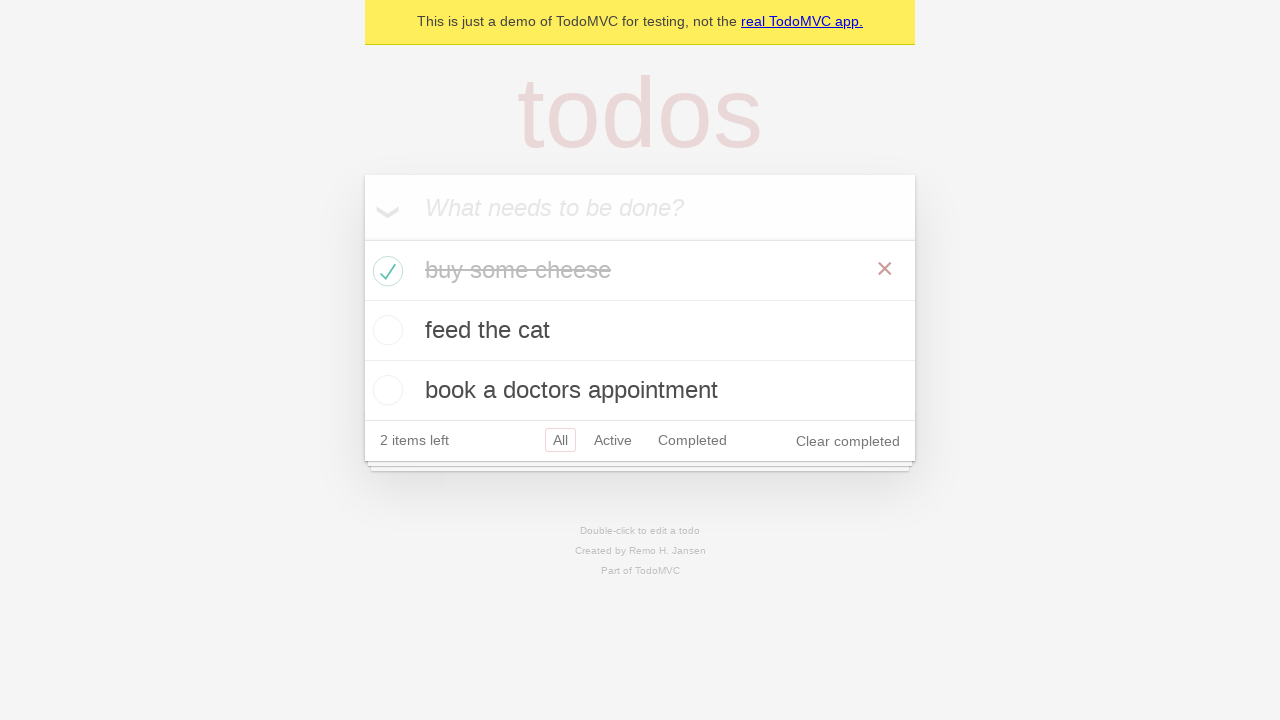

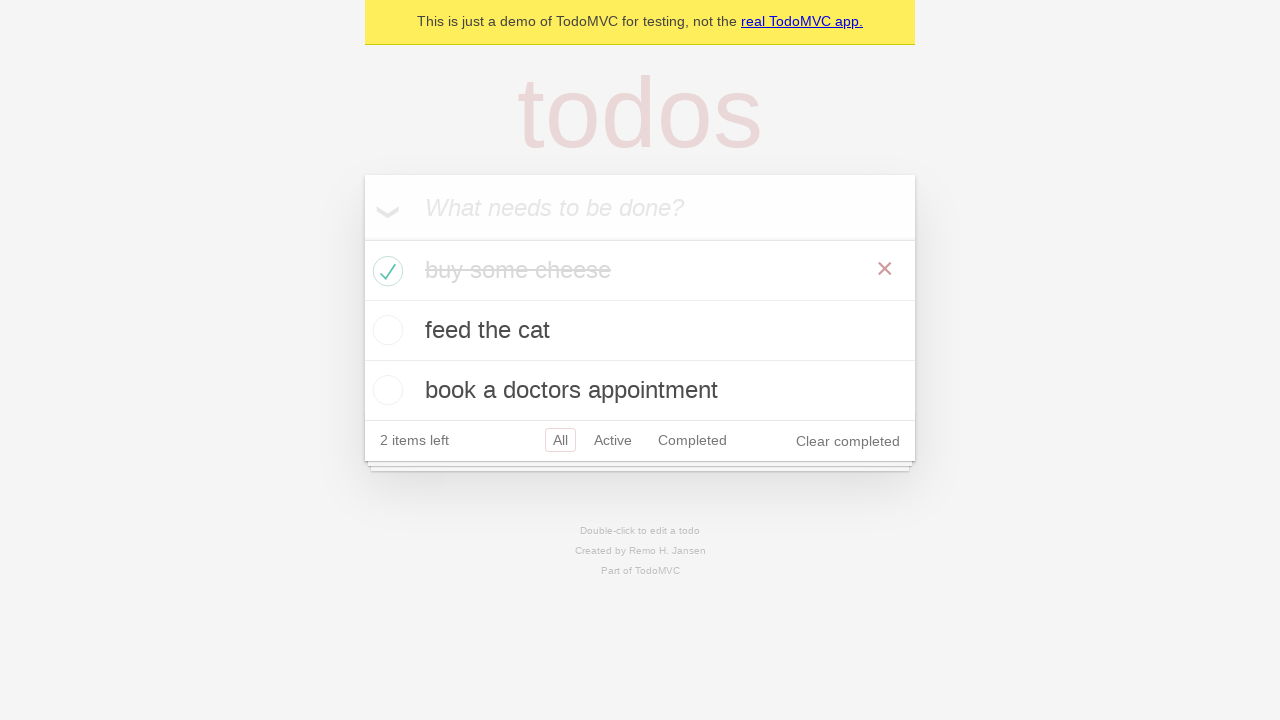